Tests drag-and-drop functionality on the jQuery UI droppable demo page by dragging an element and dropping it onto a target area within an iframe.

Starting URL: http://jqueryui.com/demos/droppable/

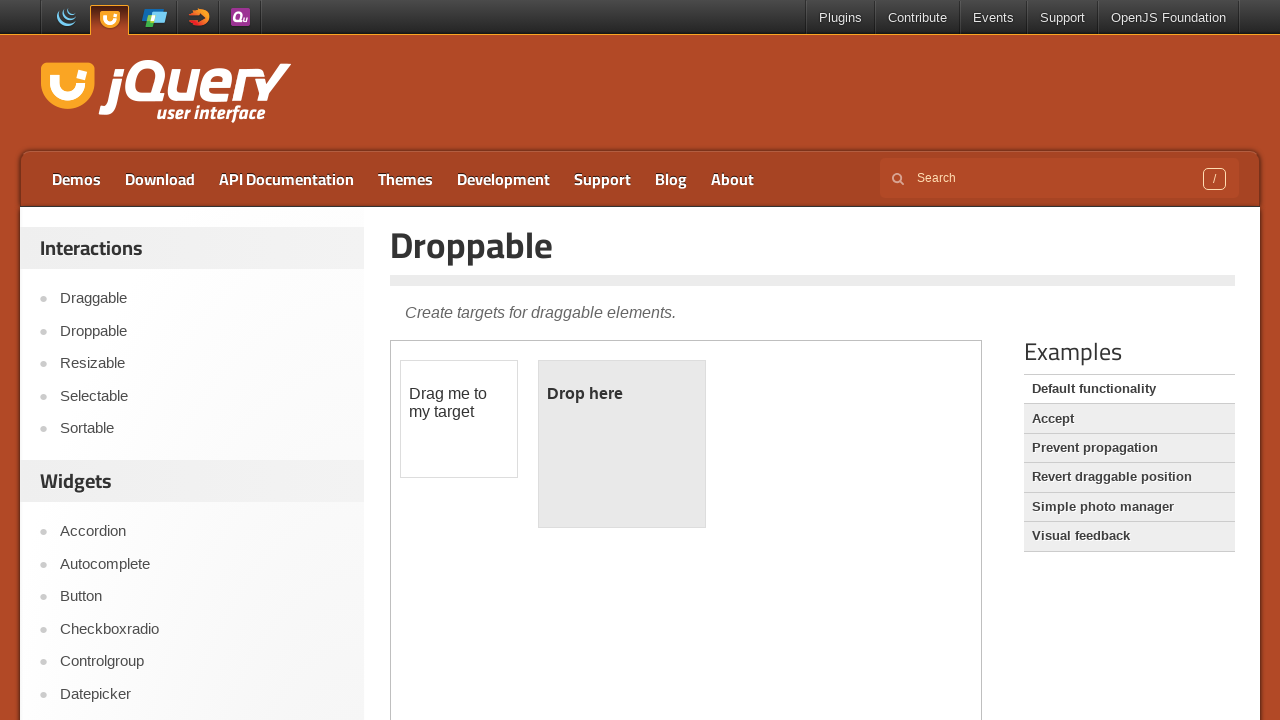

Waited for demo iframe to load
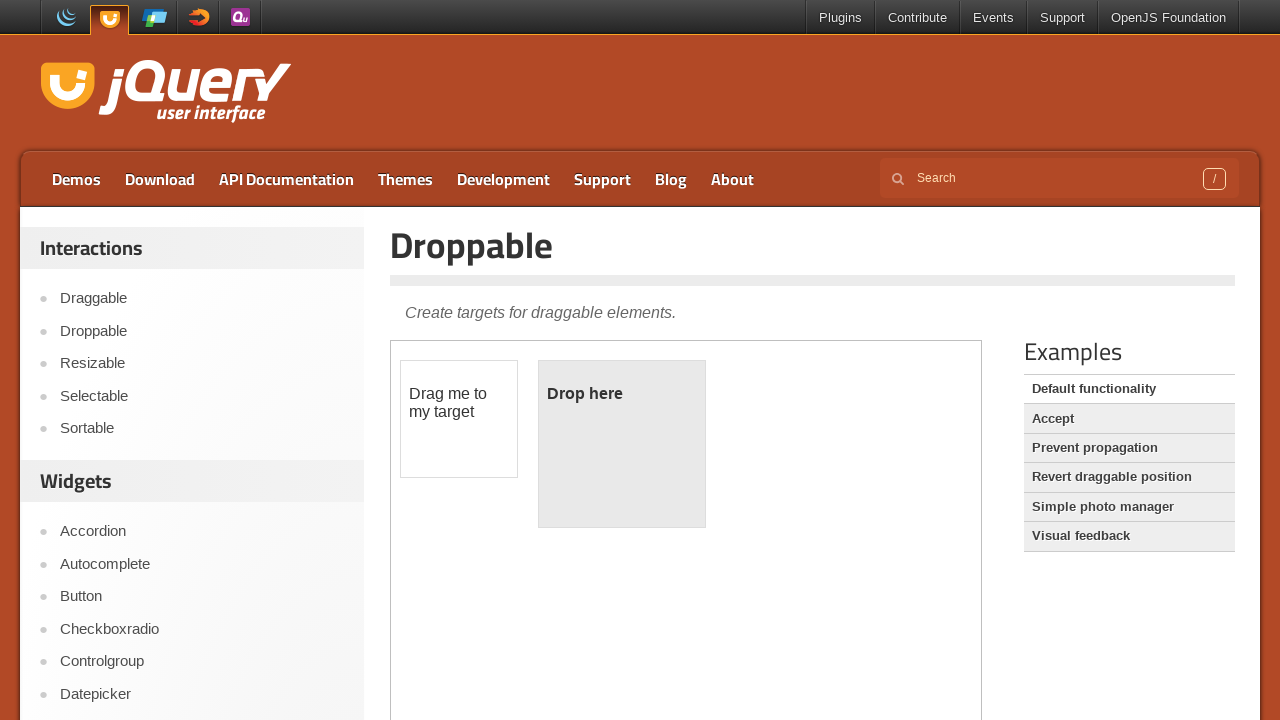

Located the demo iframe
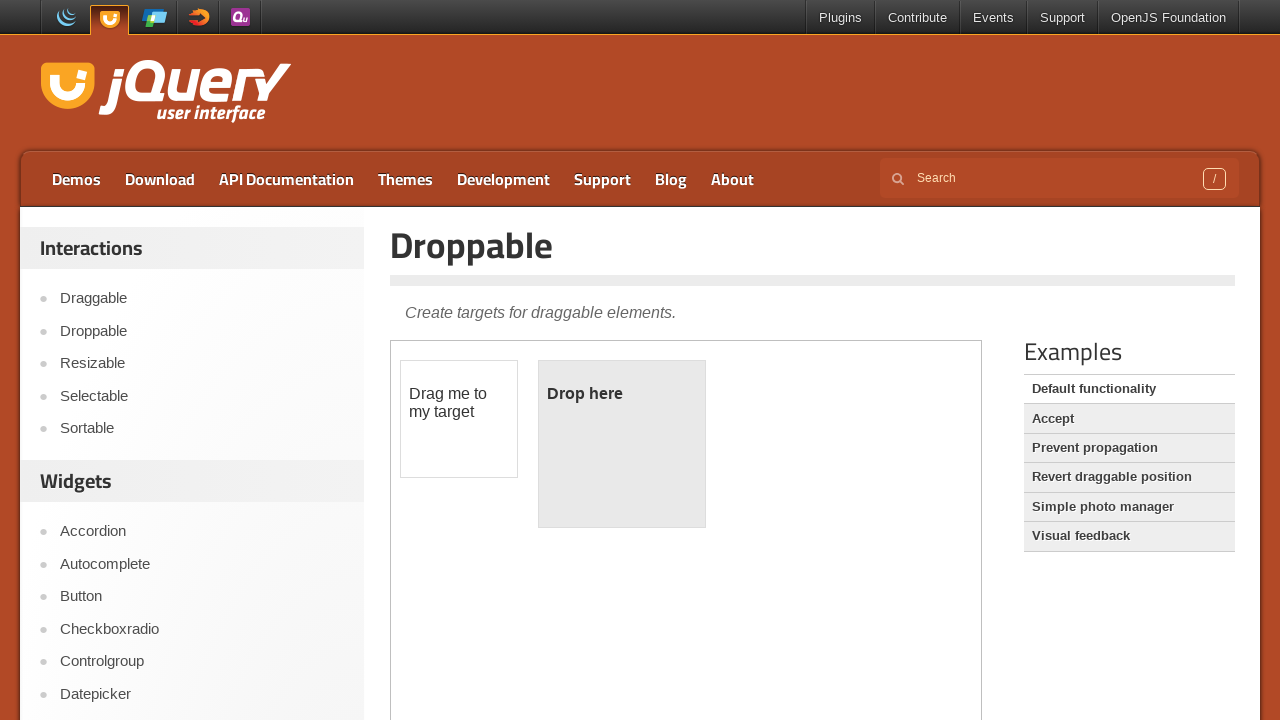

Located the draggable element
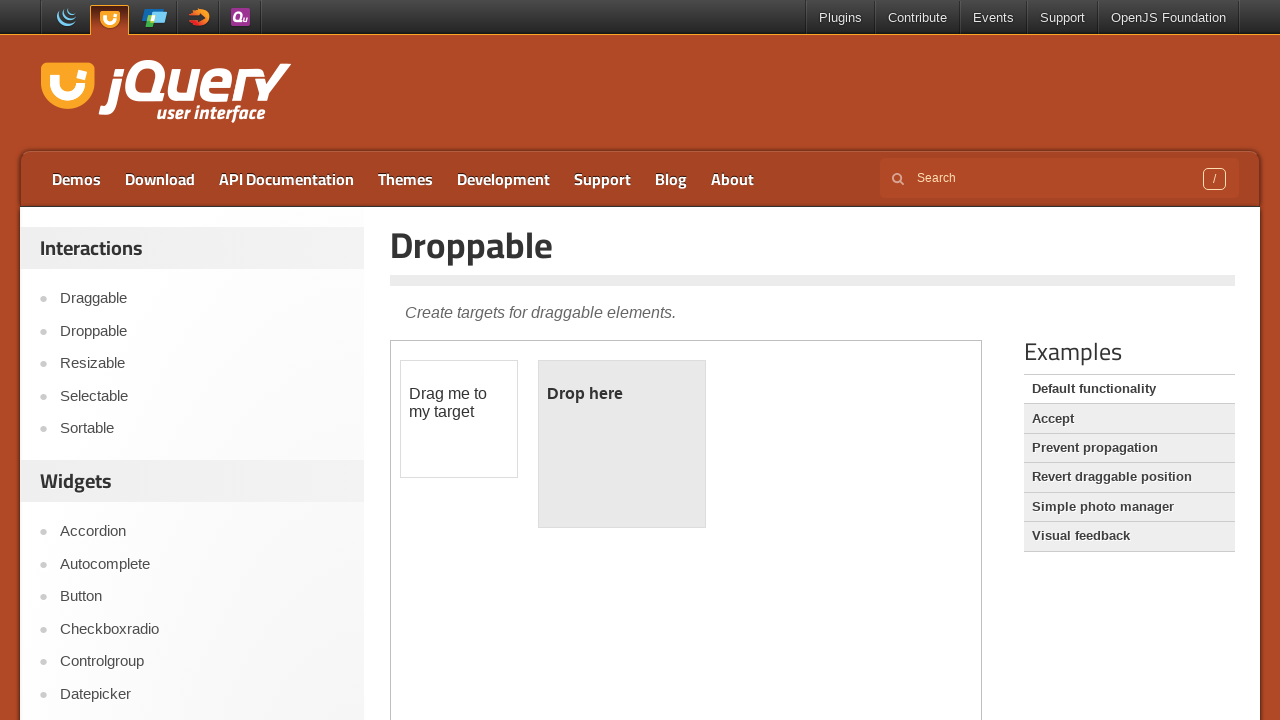

Located the droppable target element
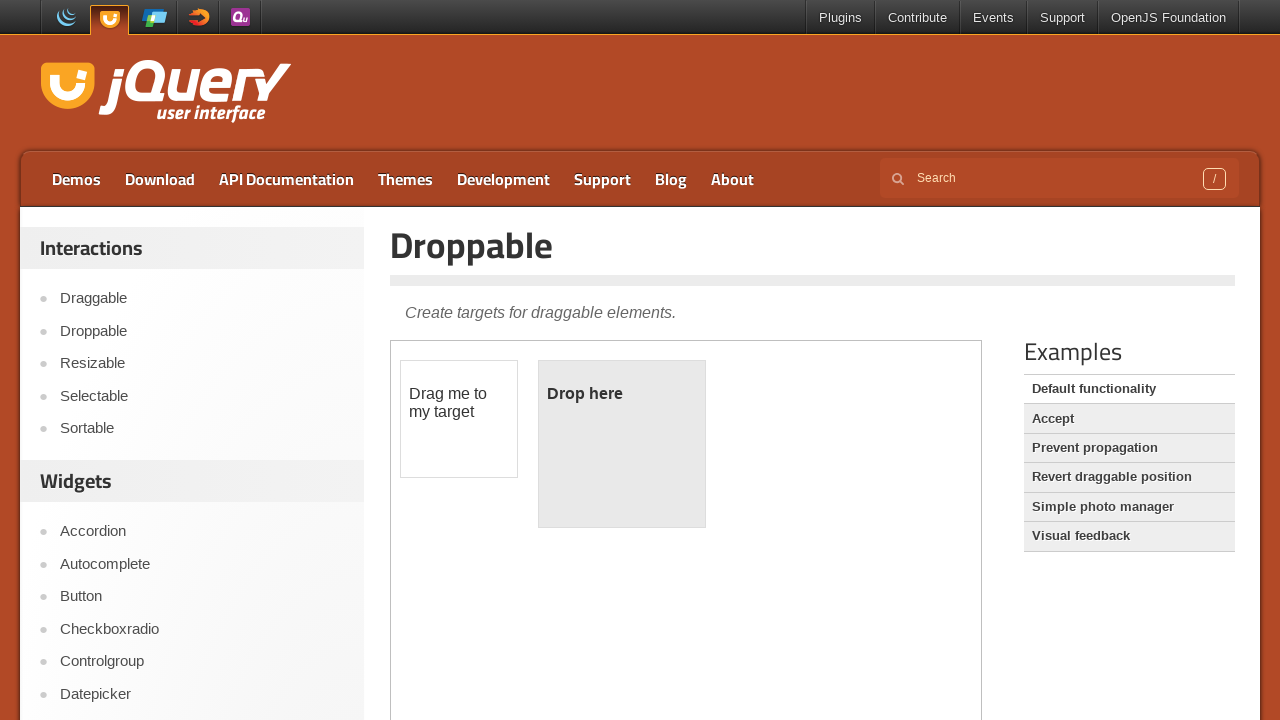

Dragged the draggable element onto the droppable target at (622, 444)
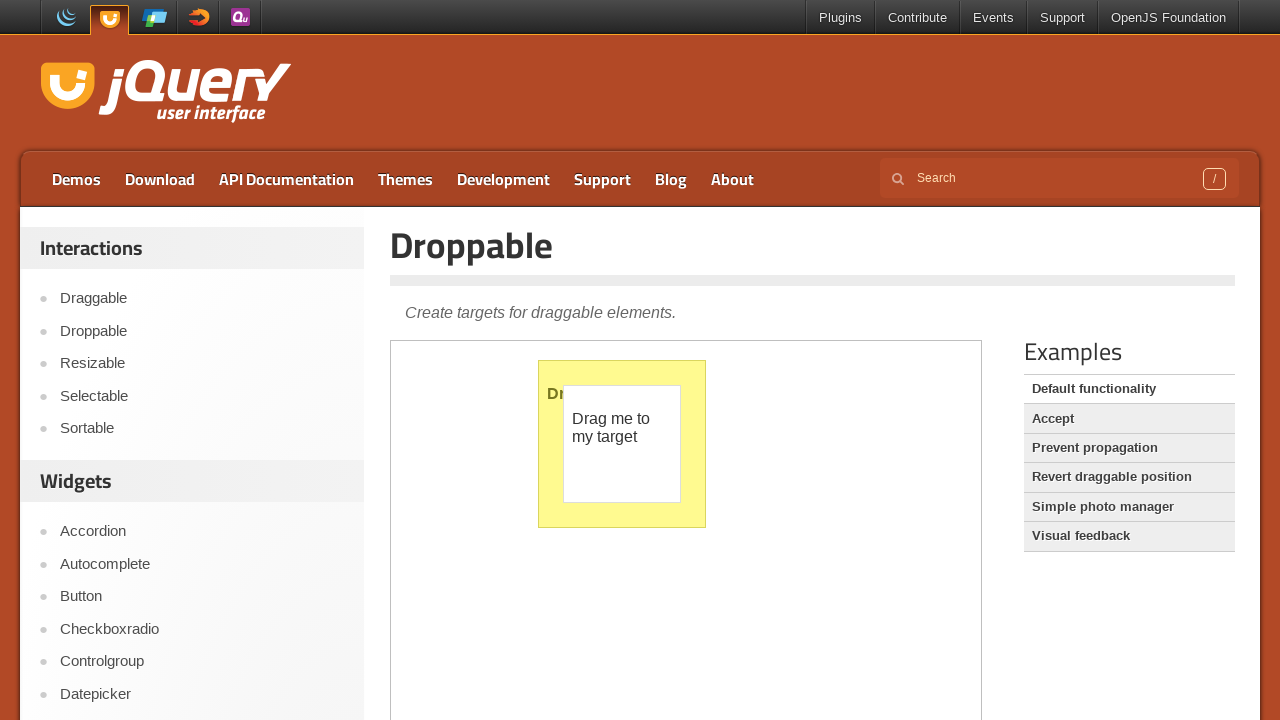

Verified that the element was successfully dropped - droppable element now shows 'Dropped!' text
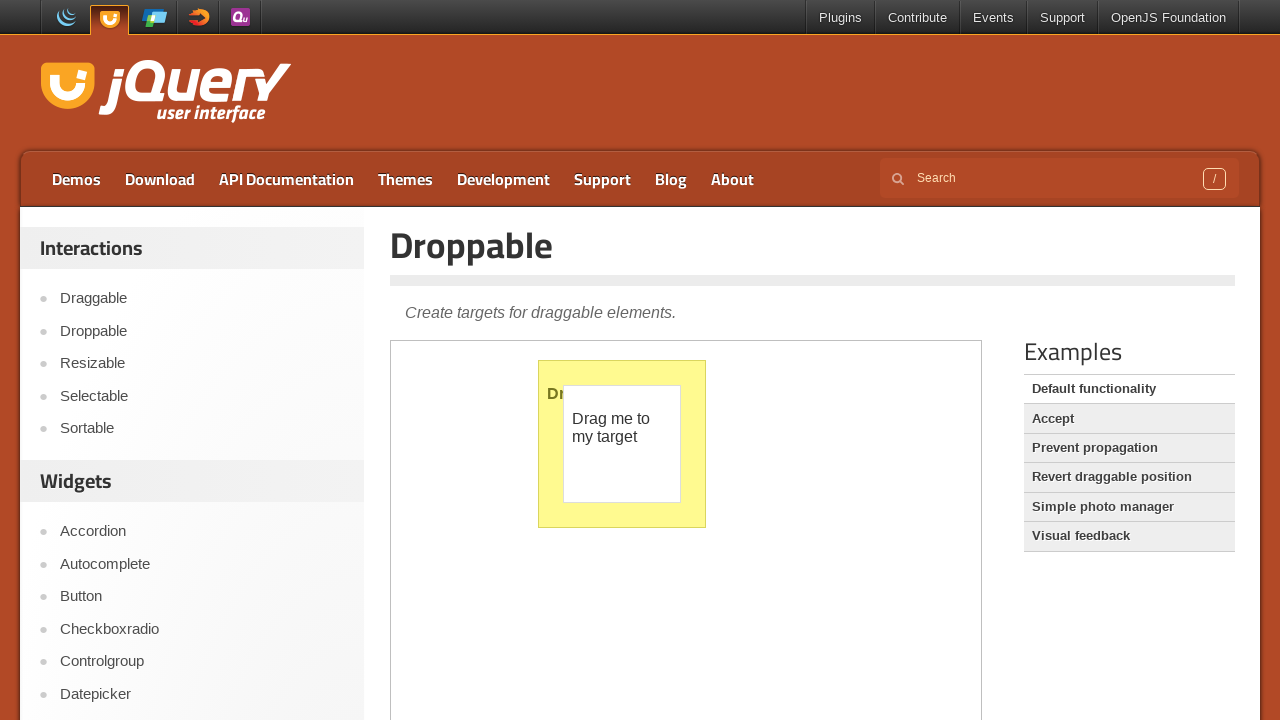

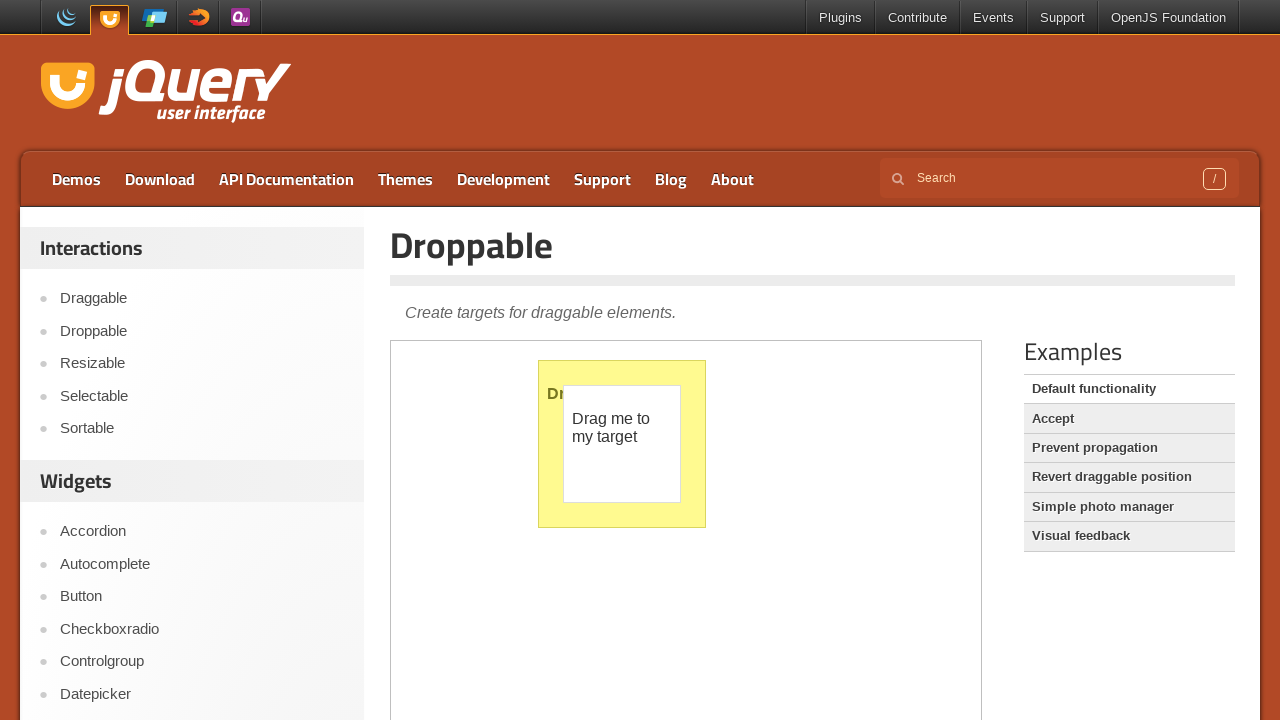